Tests a countdown timer by waiting for the countdown to reach a state where it ends with "00"

Starting URL: https://automationfc.github.io/fluent-wait/

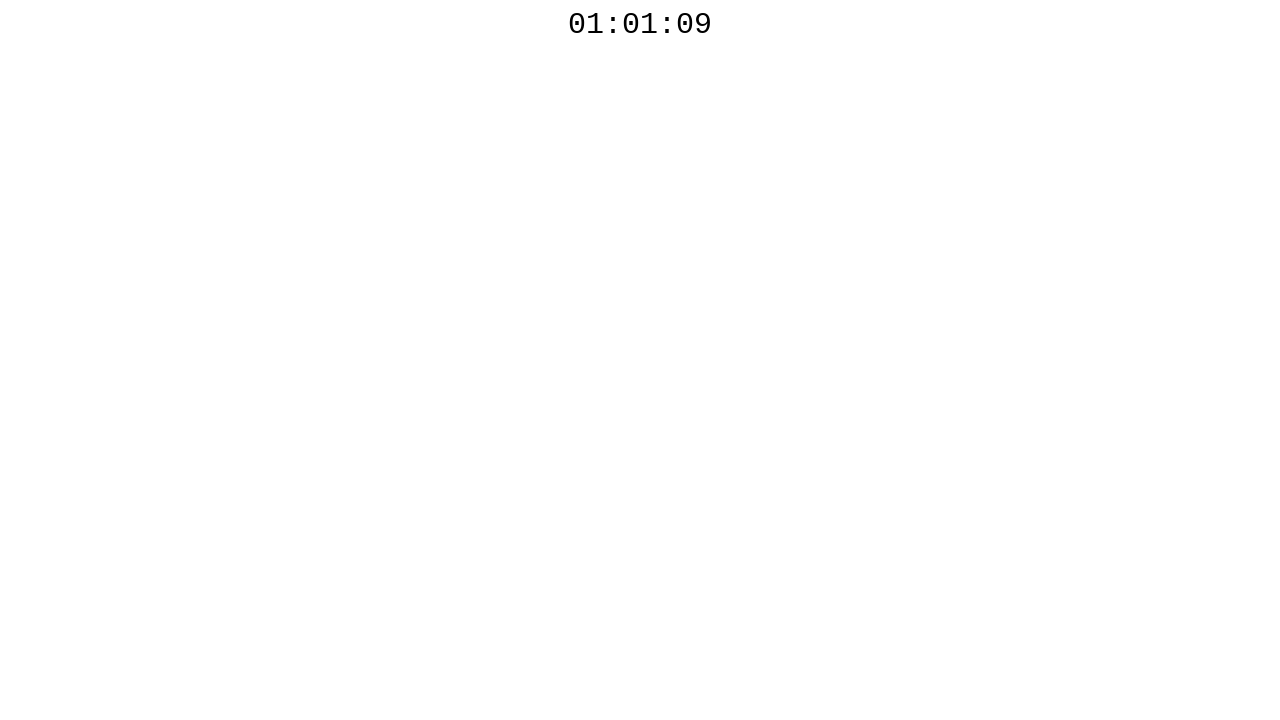

Countdown timer element is now visible
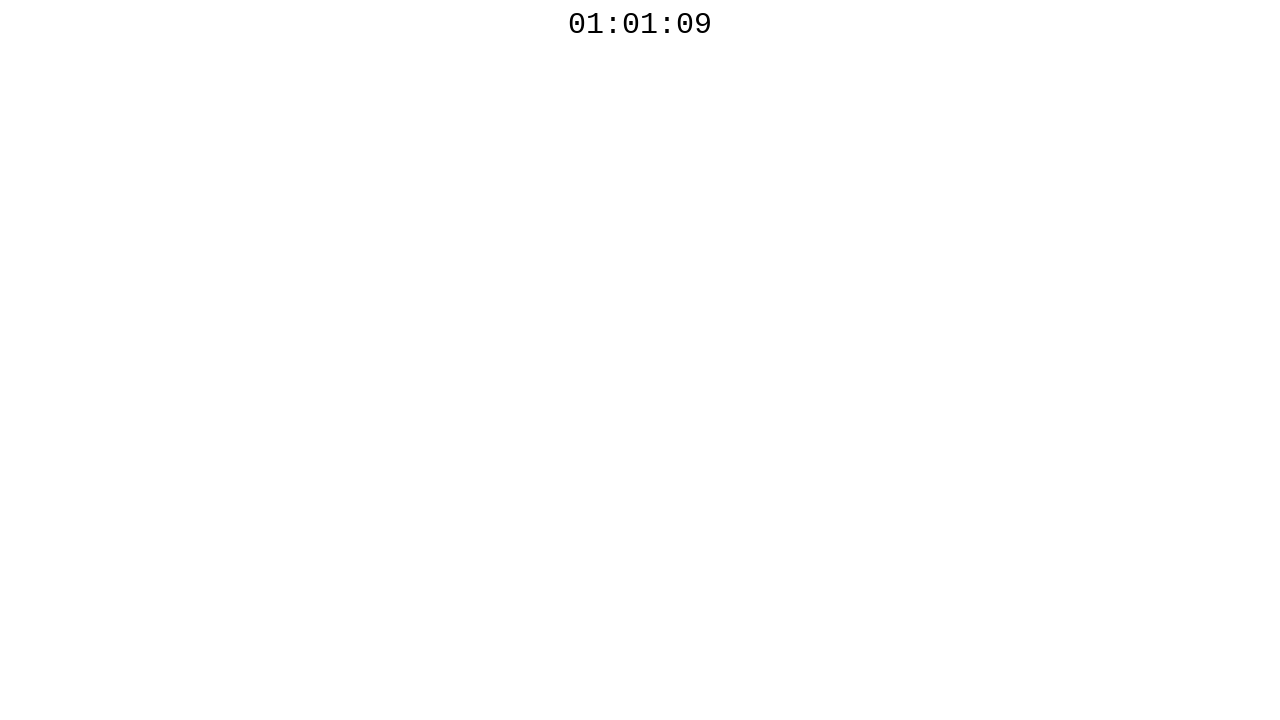

Countdown timer reached completion ending with '00'
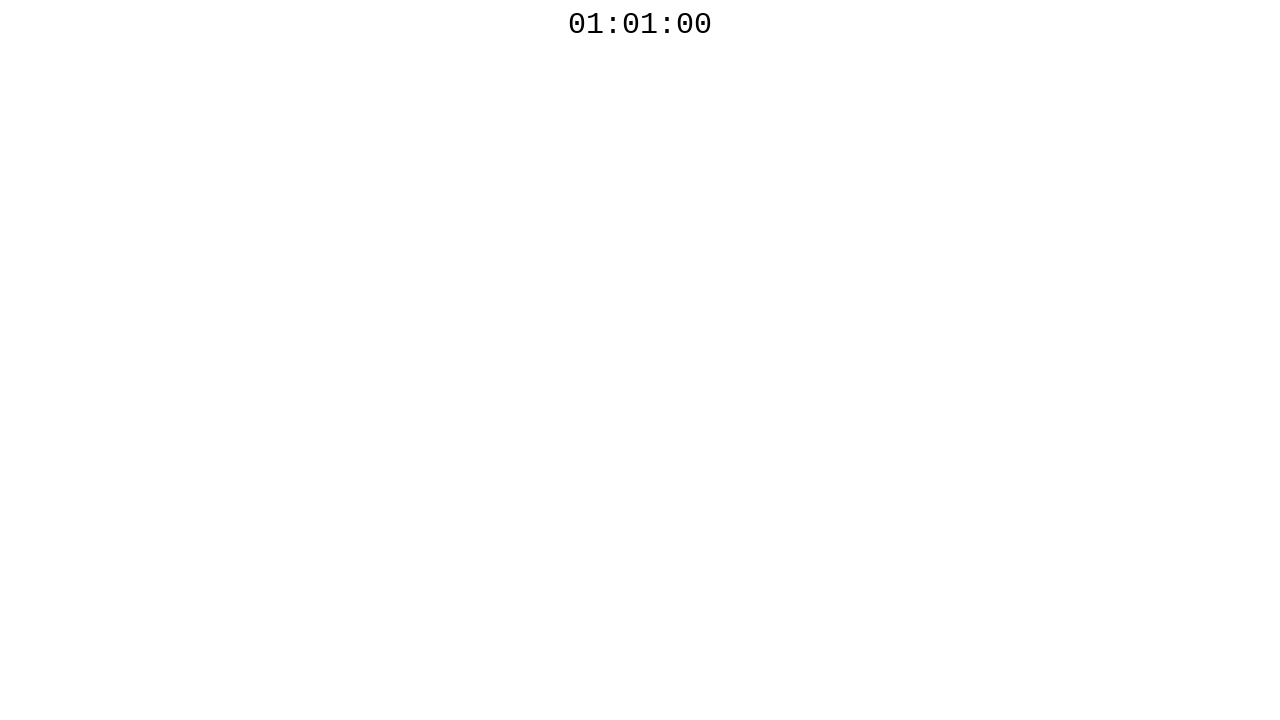

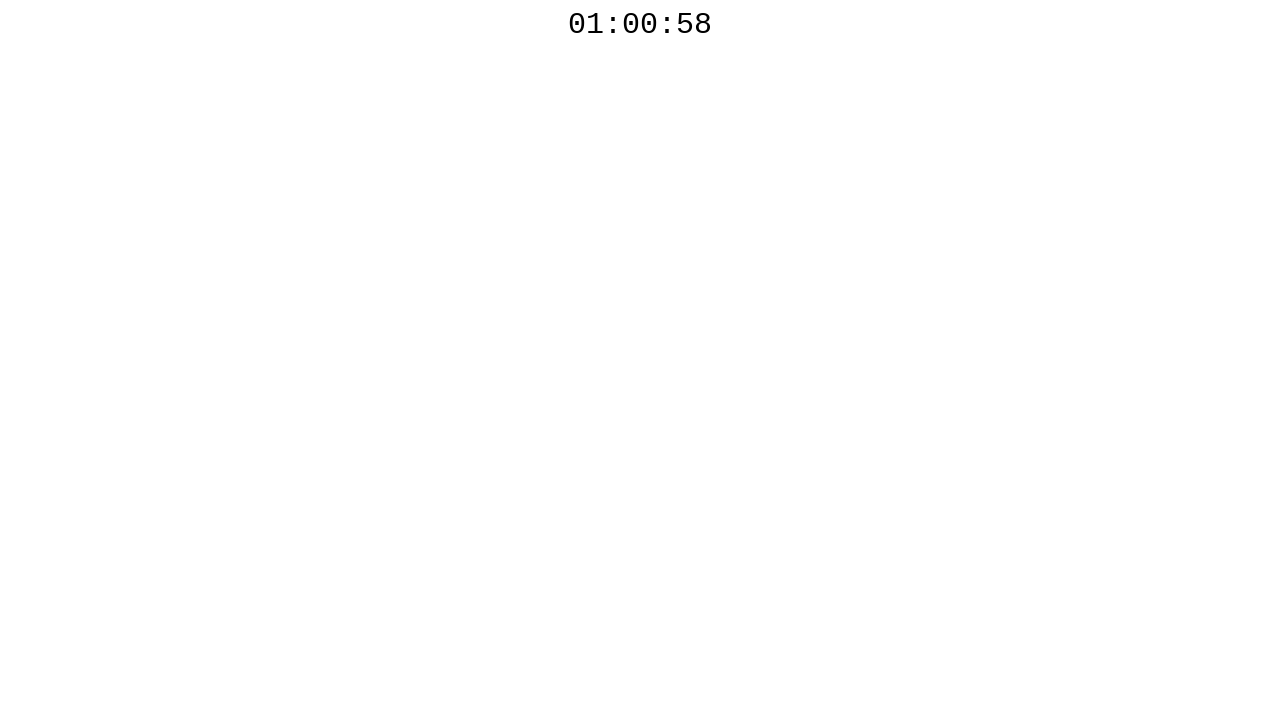